Opens multiple sections of a media website in separate browser tabs, including audio, video, movie, and shorts sections

Starting URL: https://koyal.pk/

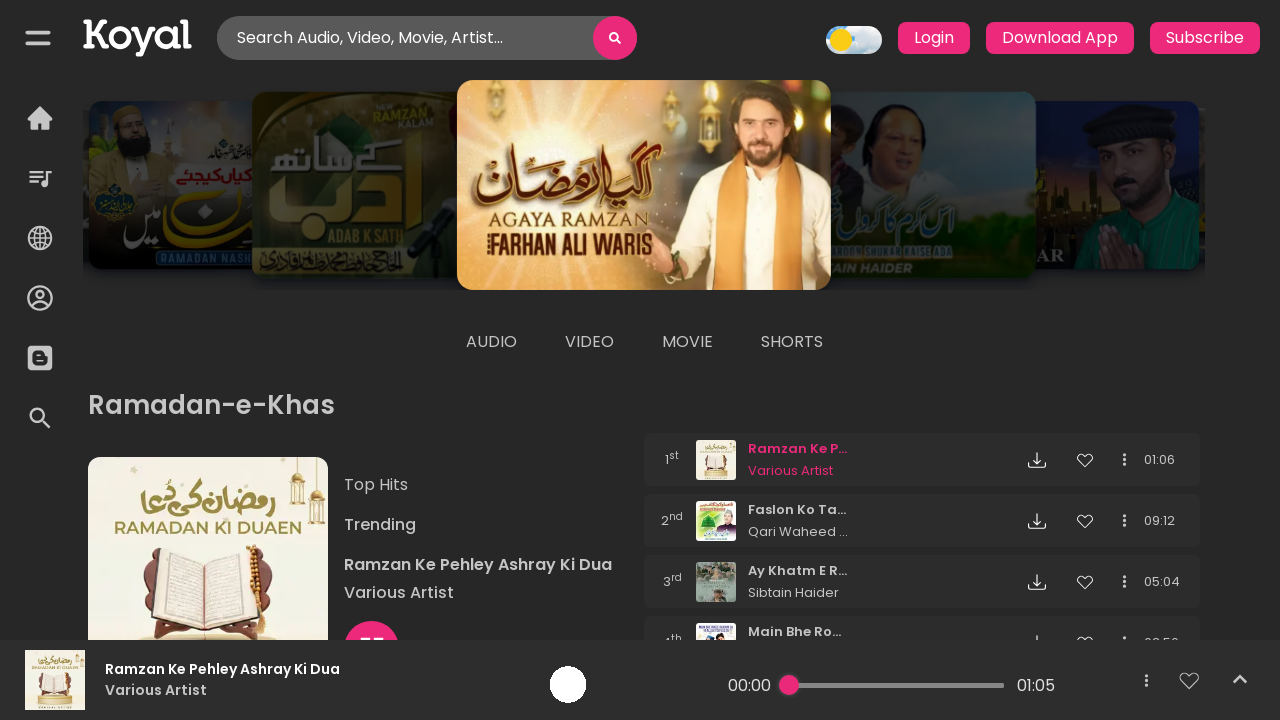

Created new browser tab for audio section
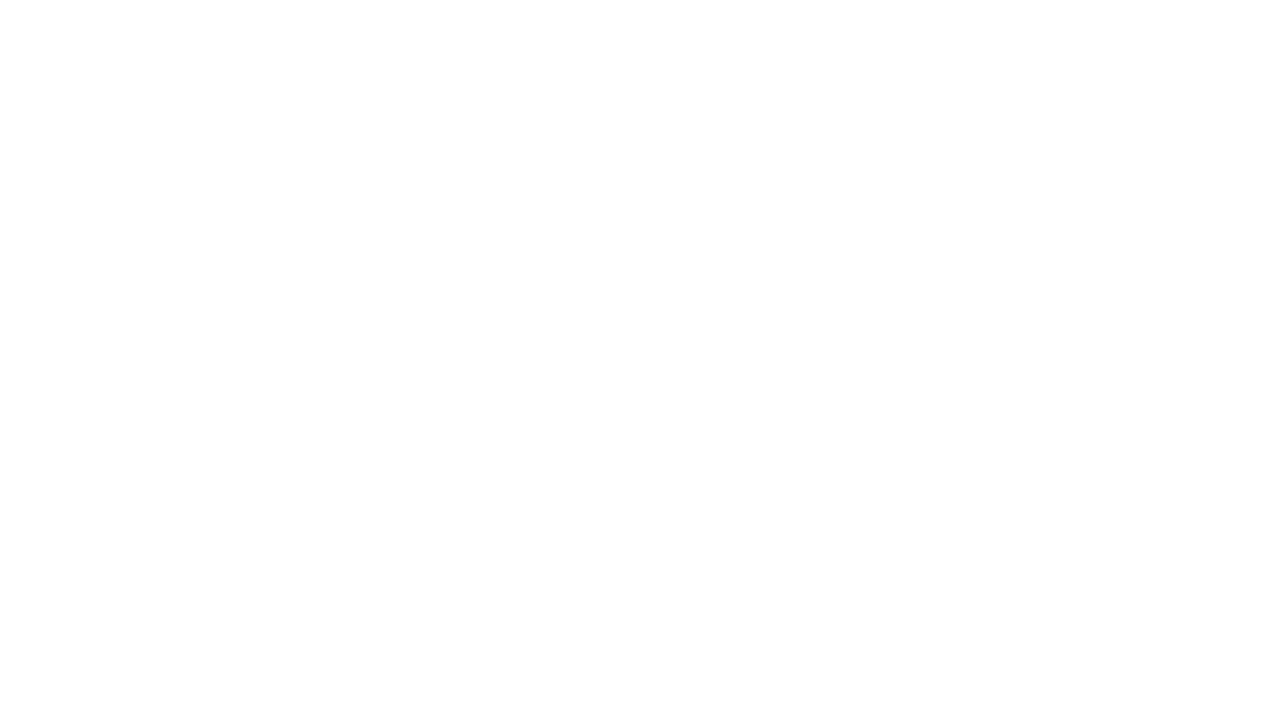

Navigated to audio section at https://koyal.pk/audio
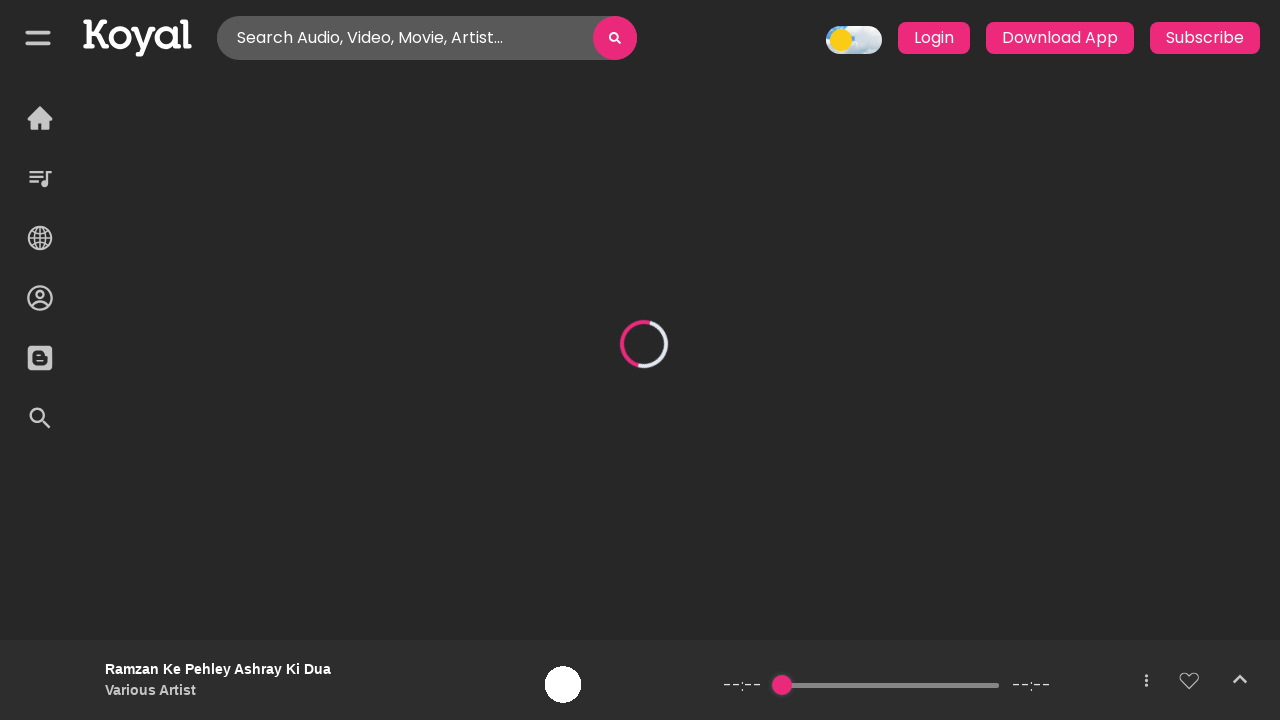

Created new browser tab for video section
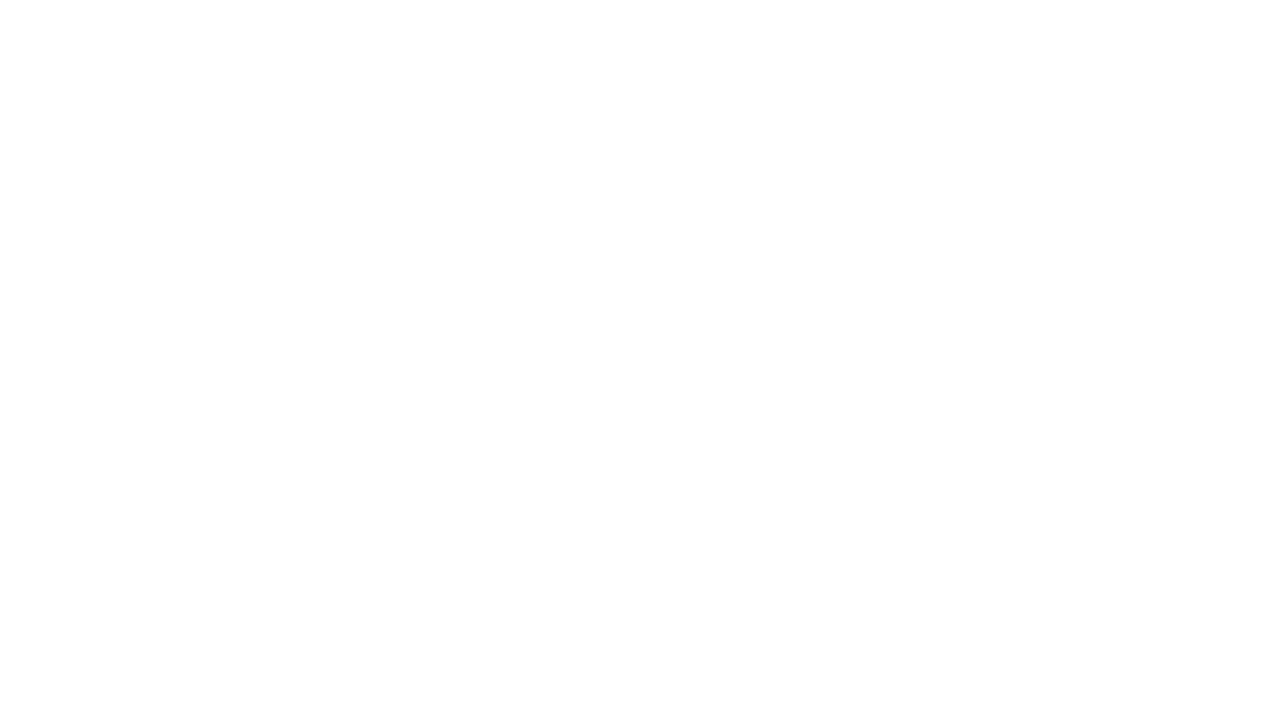

Navigated to video section at https://koyal.pk/video
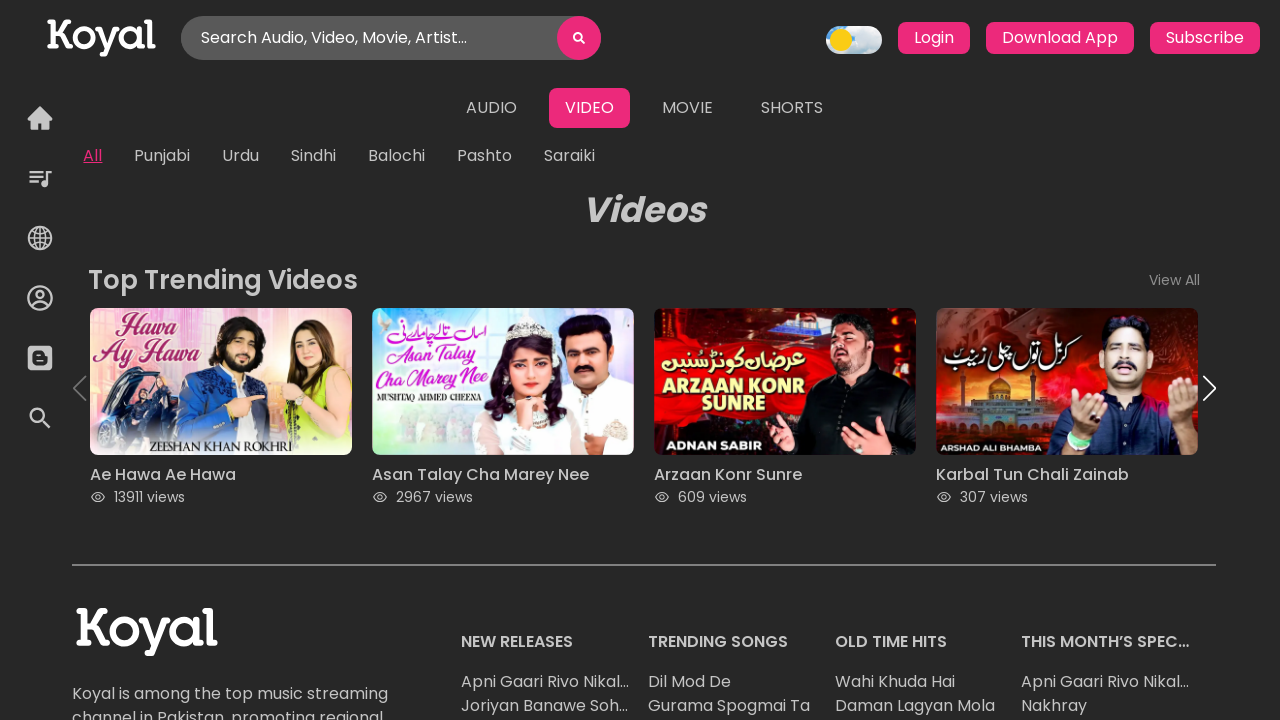

Created new browser tab for movie section
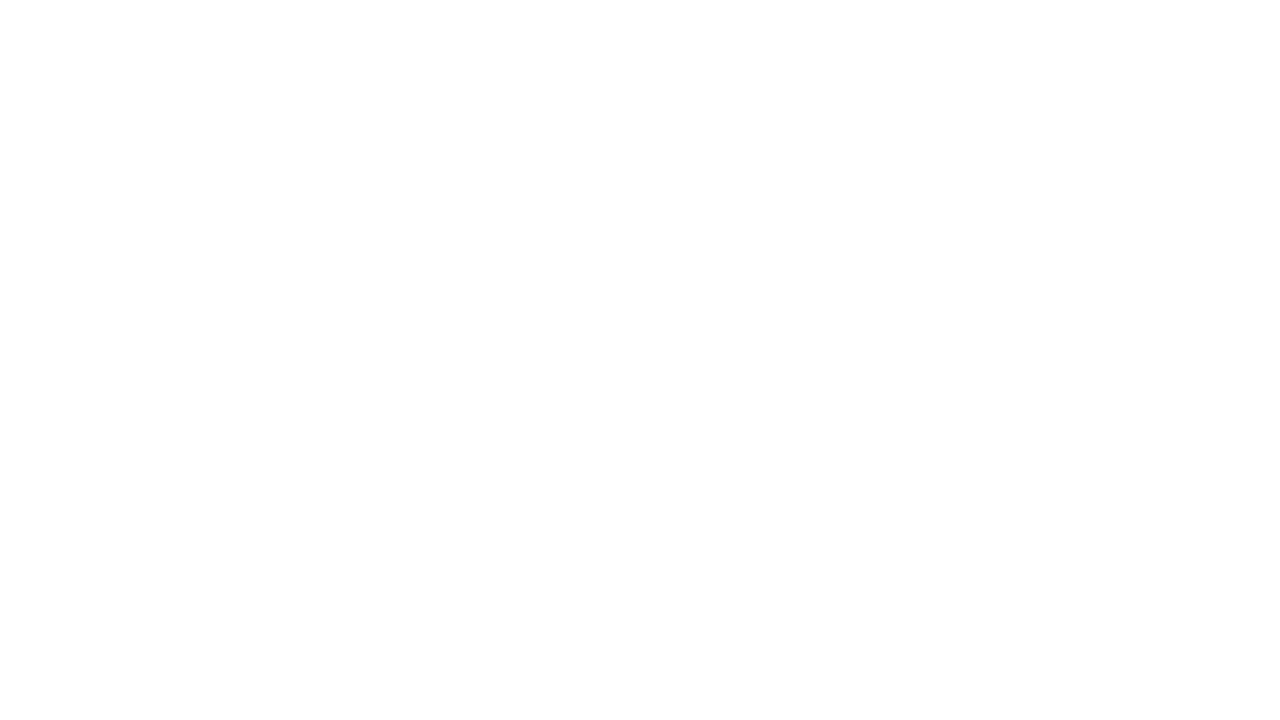

Navigated to movie section at https://koyal.pk/movie
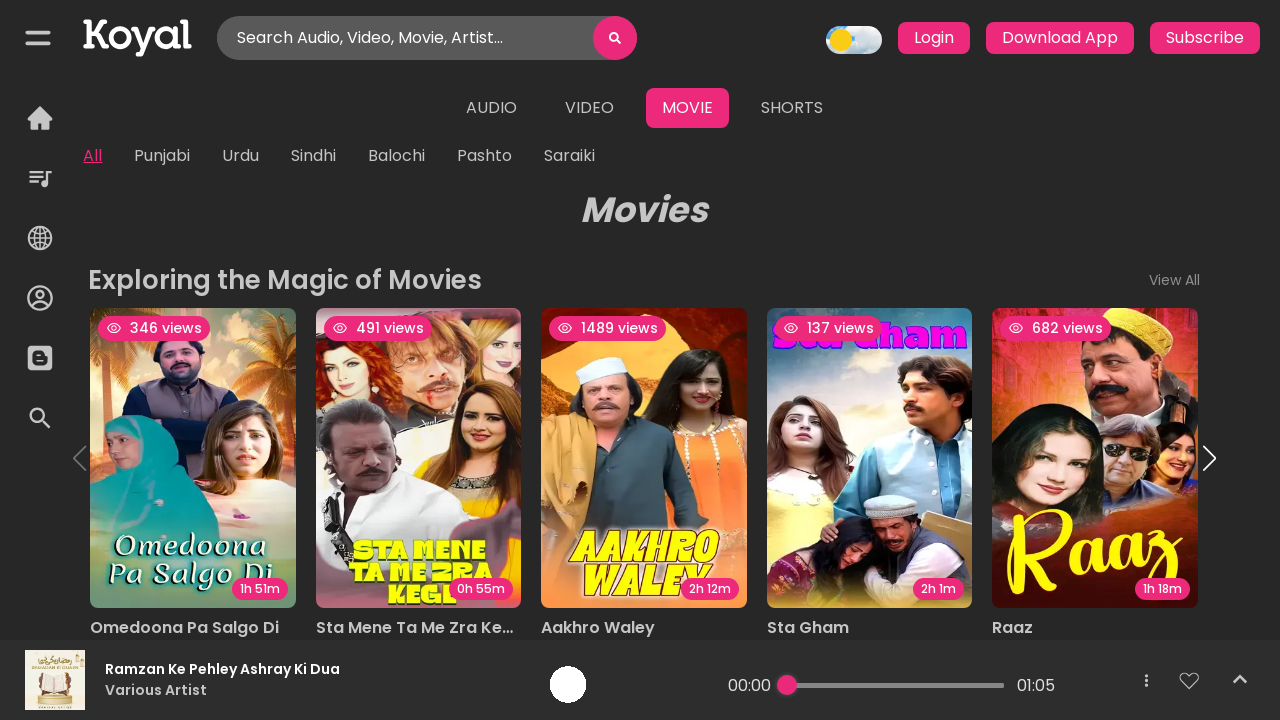

Created new browser tab for shorts section
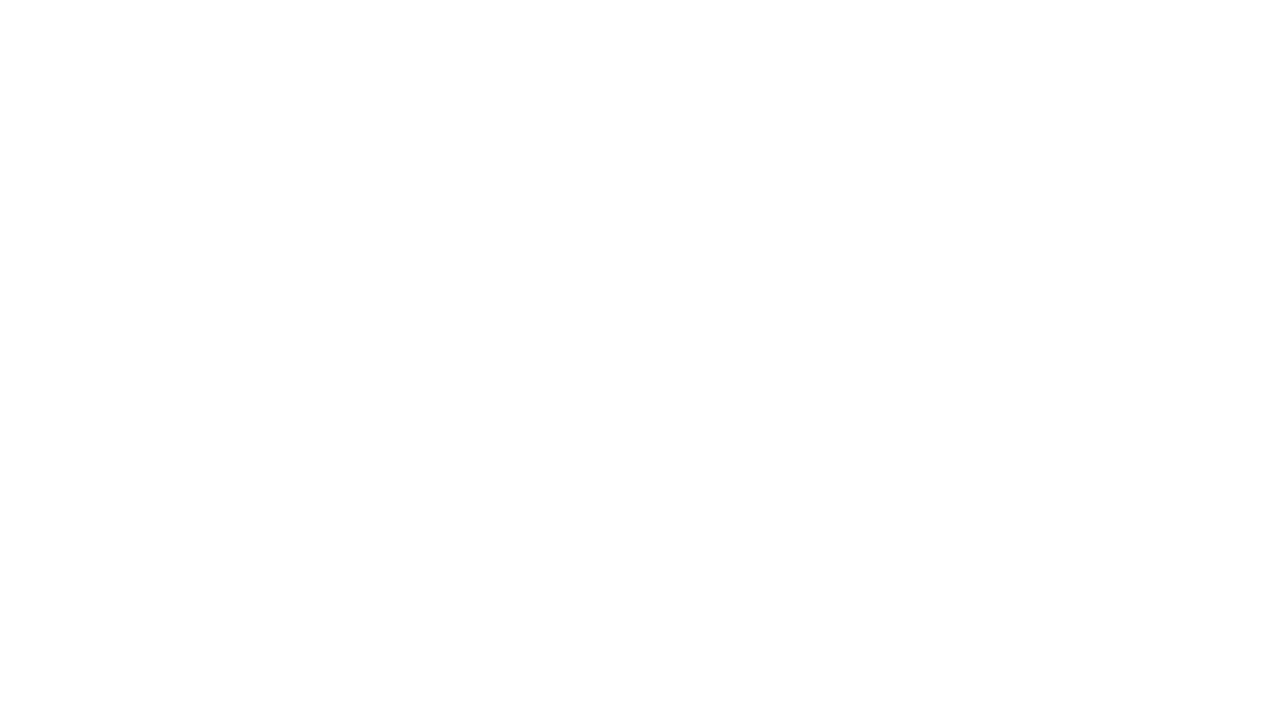

Navigated to shorts section at https://koyal.pk/shorts/119
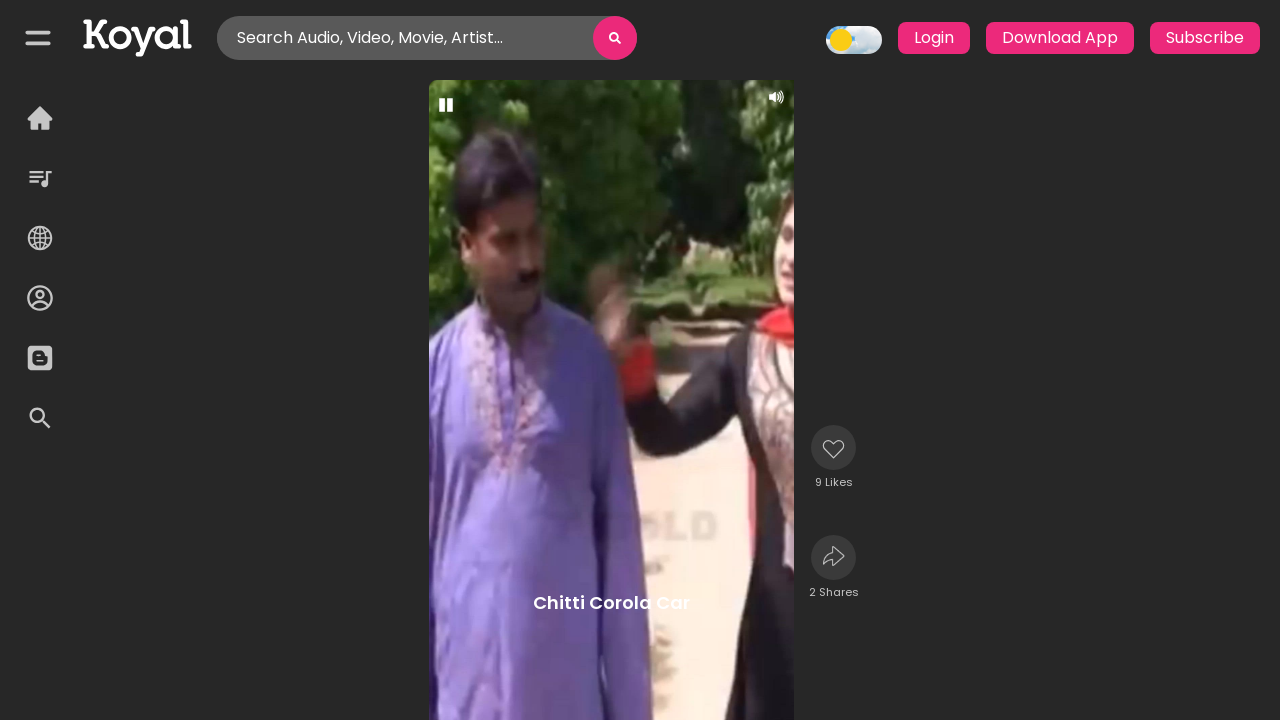

Switched focus to video tab
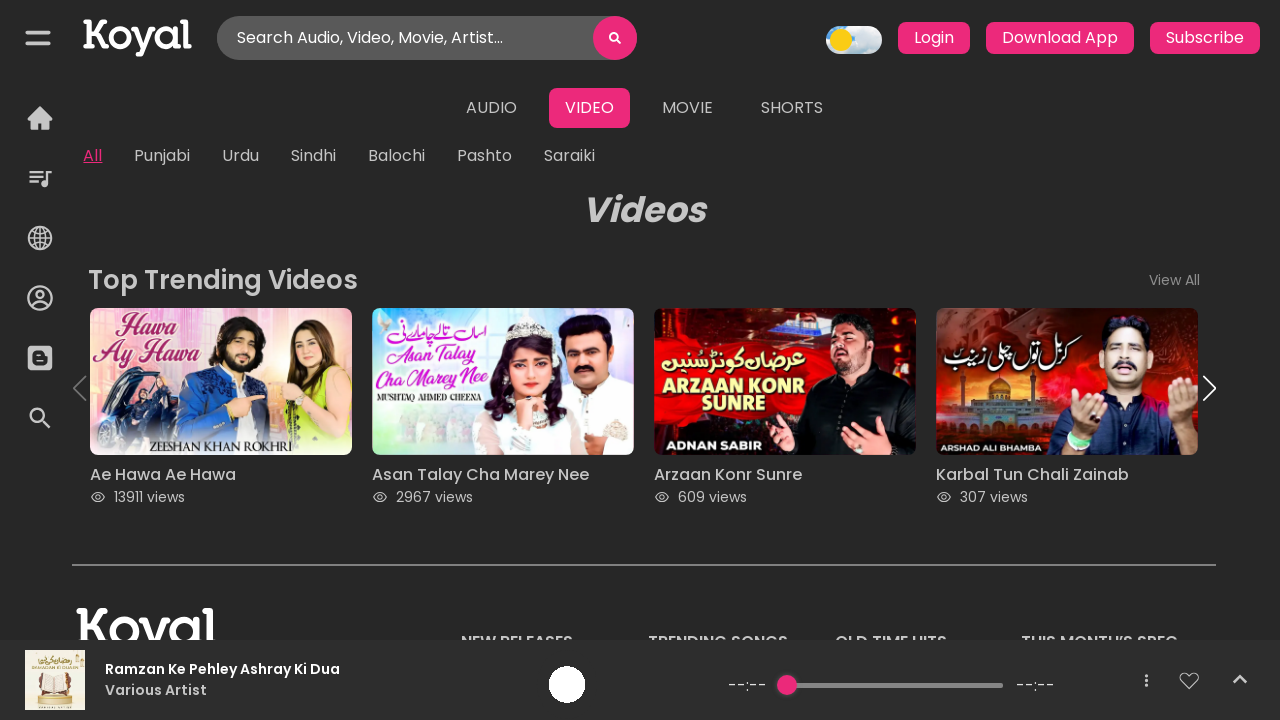

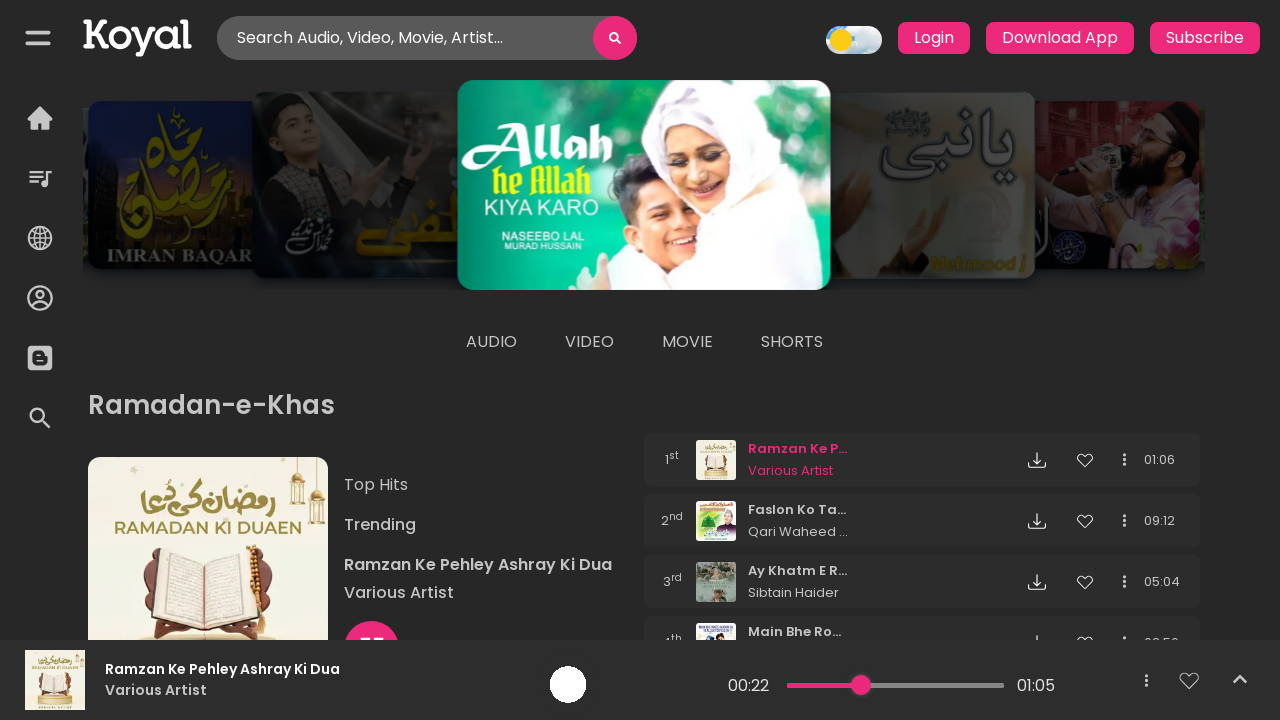